Navigates to ADP website and counts the number of dropdown elements on the page

Starting URL: https://www.adp.com/

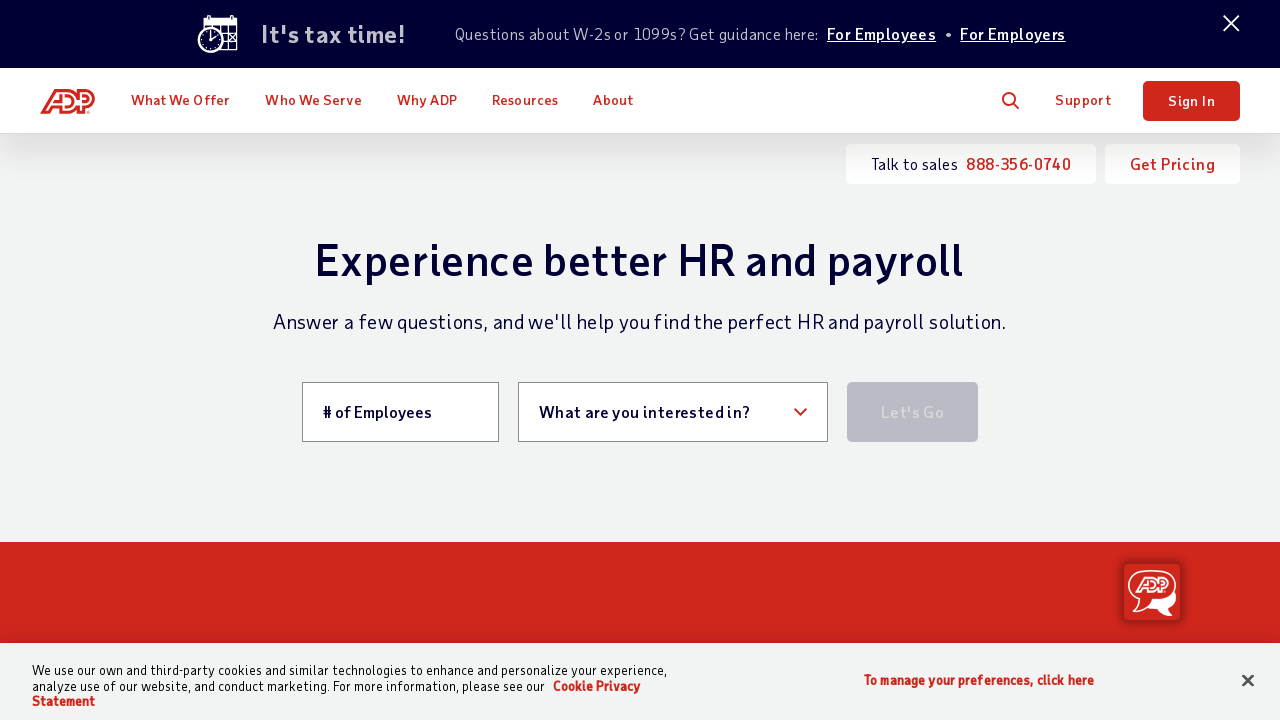

Navigated to ADP website
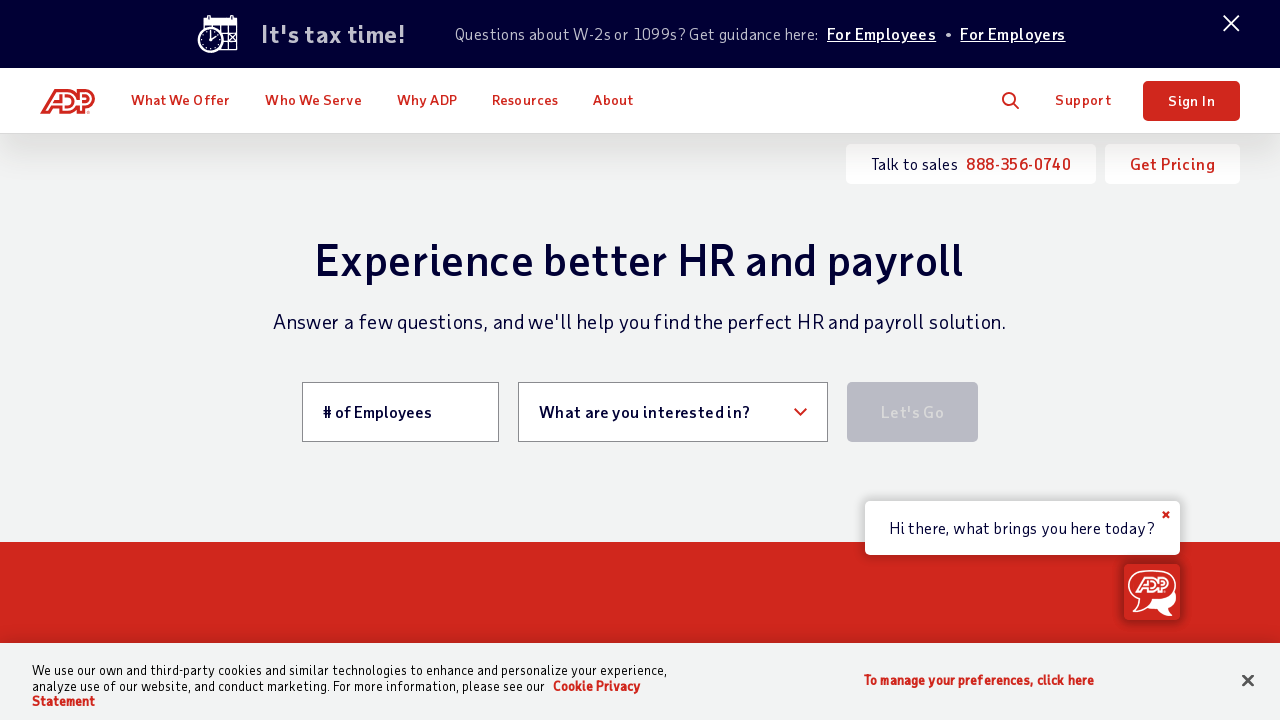

Page fully loaded with networkidle state
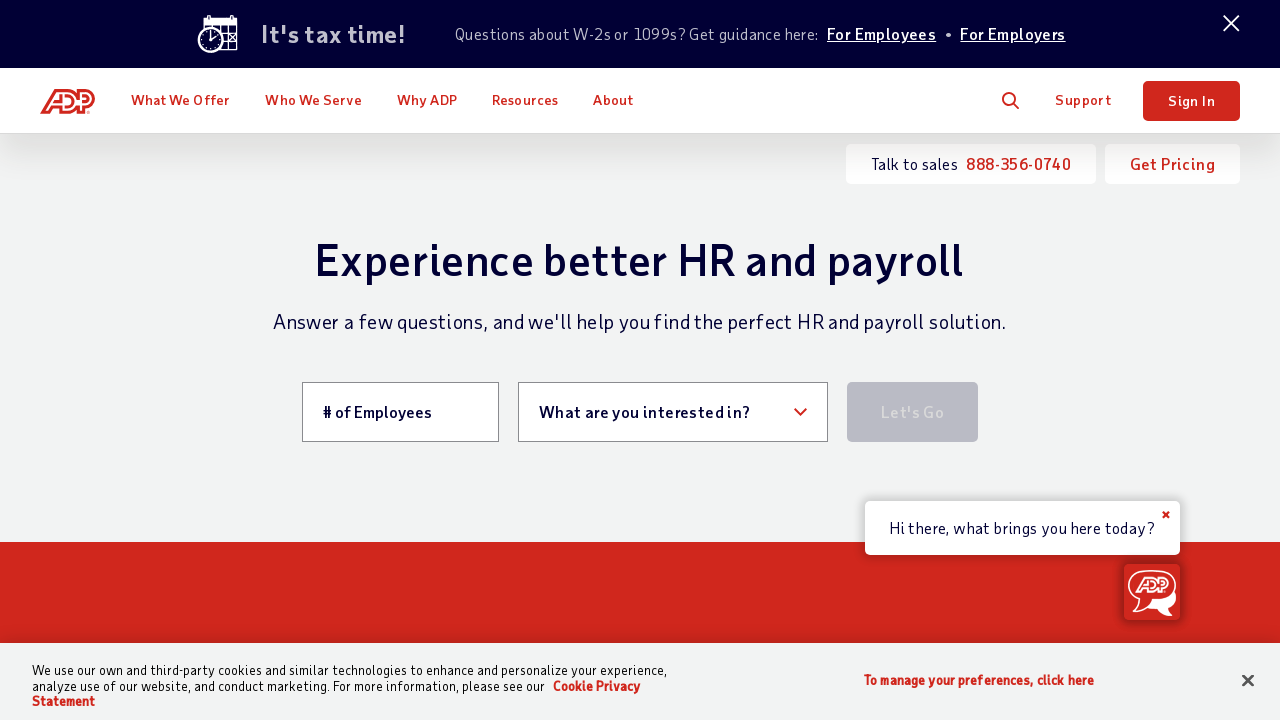

Retrieved all elements from page, total count: 2113
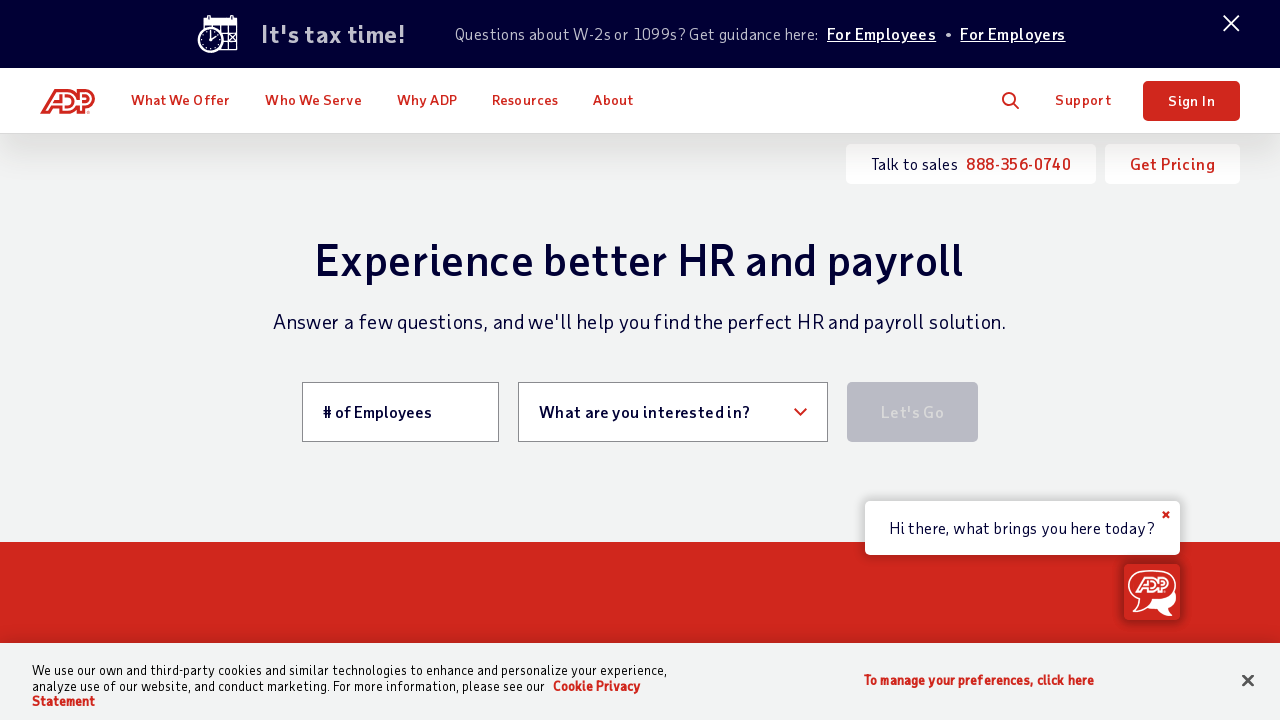

Counted dropdown elements, total dropdowns found: 3
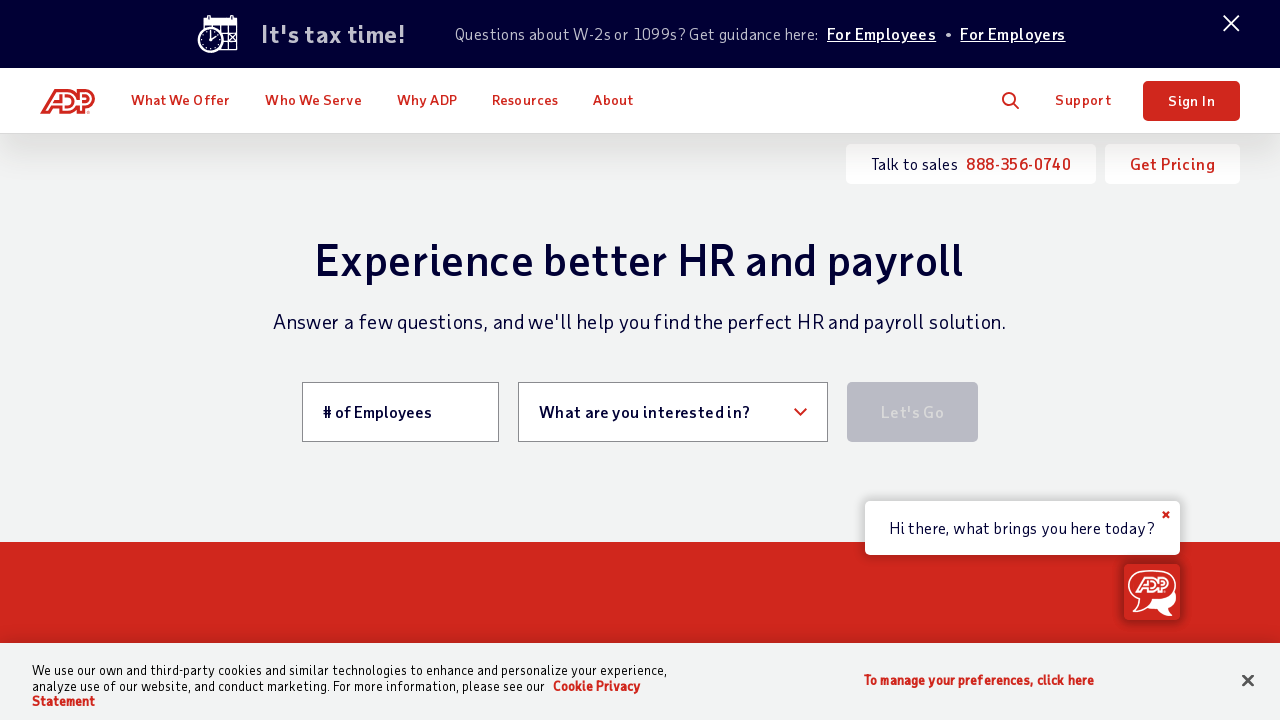

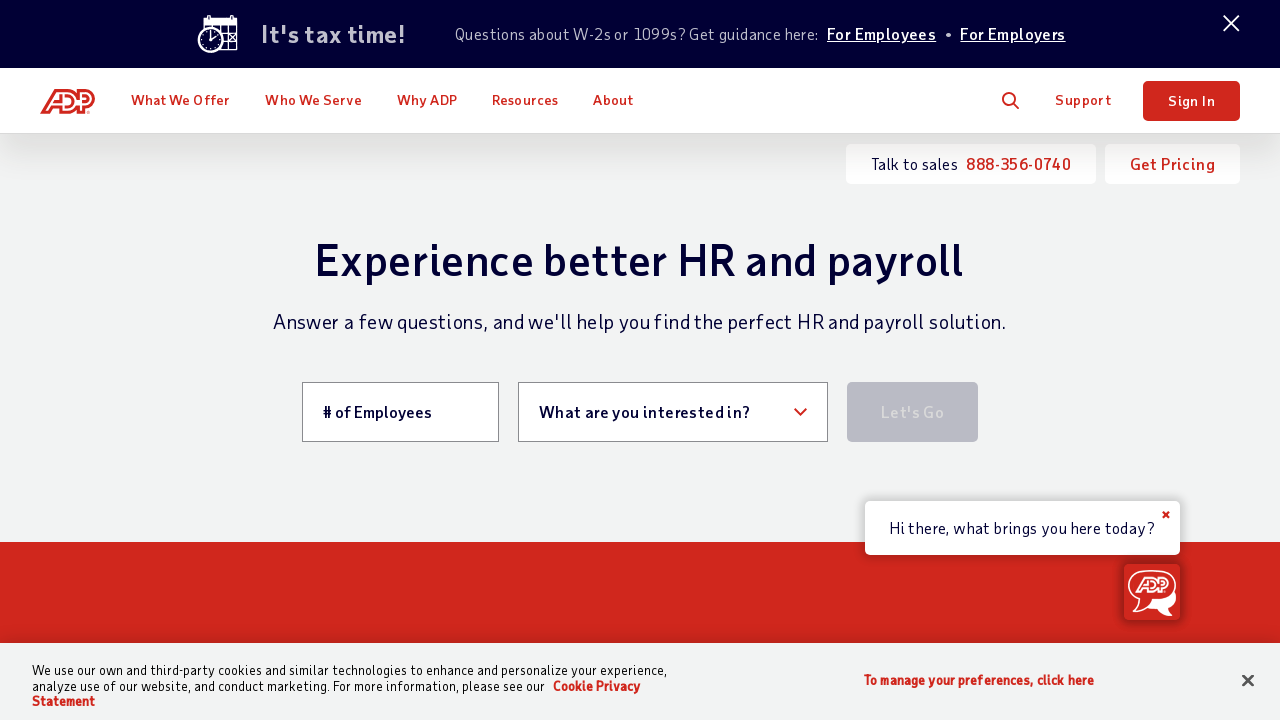